Tests checkbox functionality by clicking on checkboxes and verifying the result message is displayed correctly after clicking the result button

Starting URL: https://kristinek.github.io/site/examples/actions

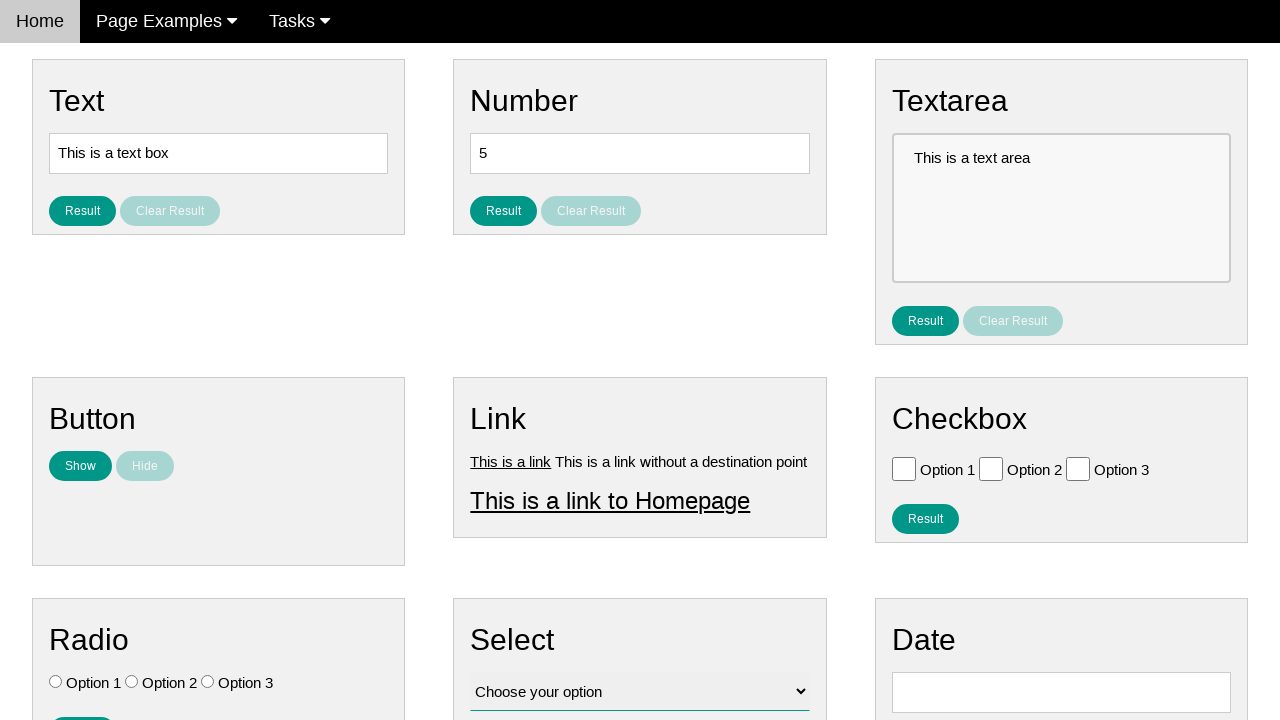

Clicked checkbox for 'Option 1' at (904, 468) on xpath=//input[@value='Option 1']
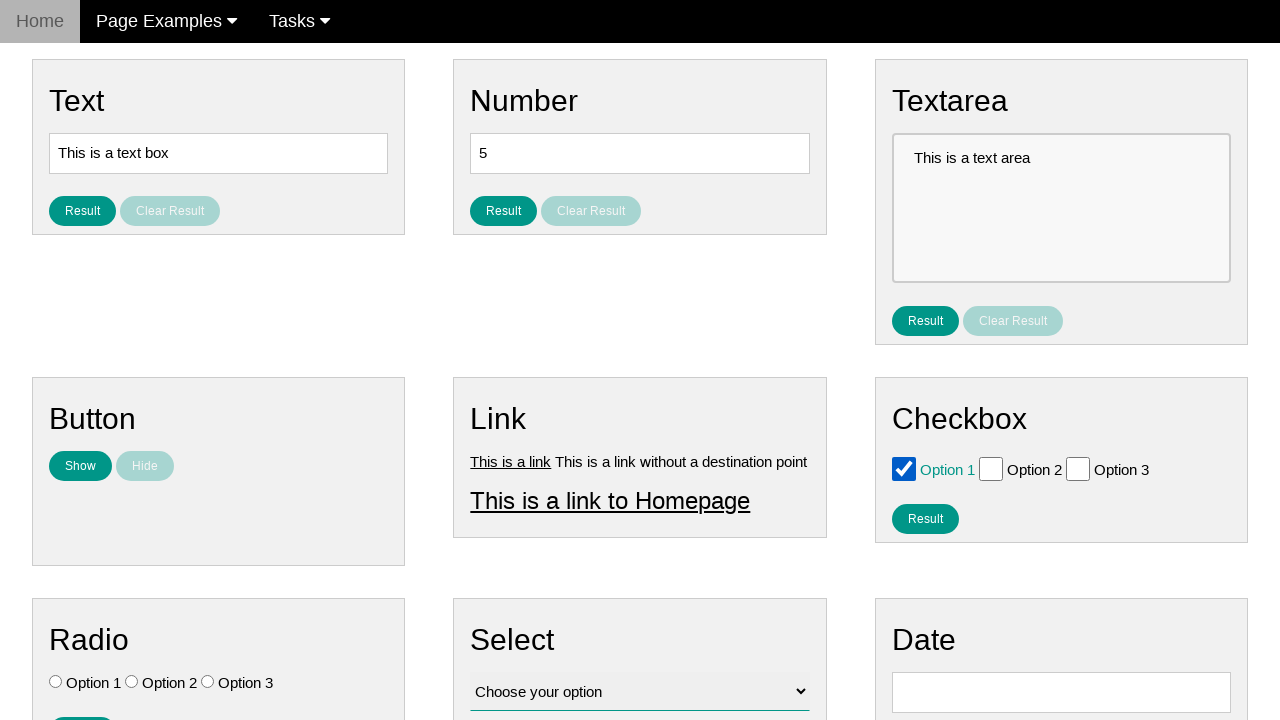

Clicked checkbox for 'Option 2' at (991, 468) on xpath=//input[@value='Option 2']
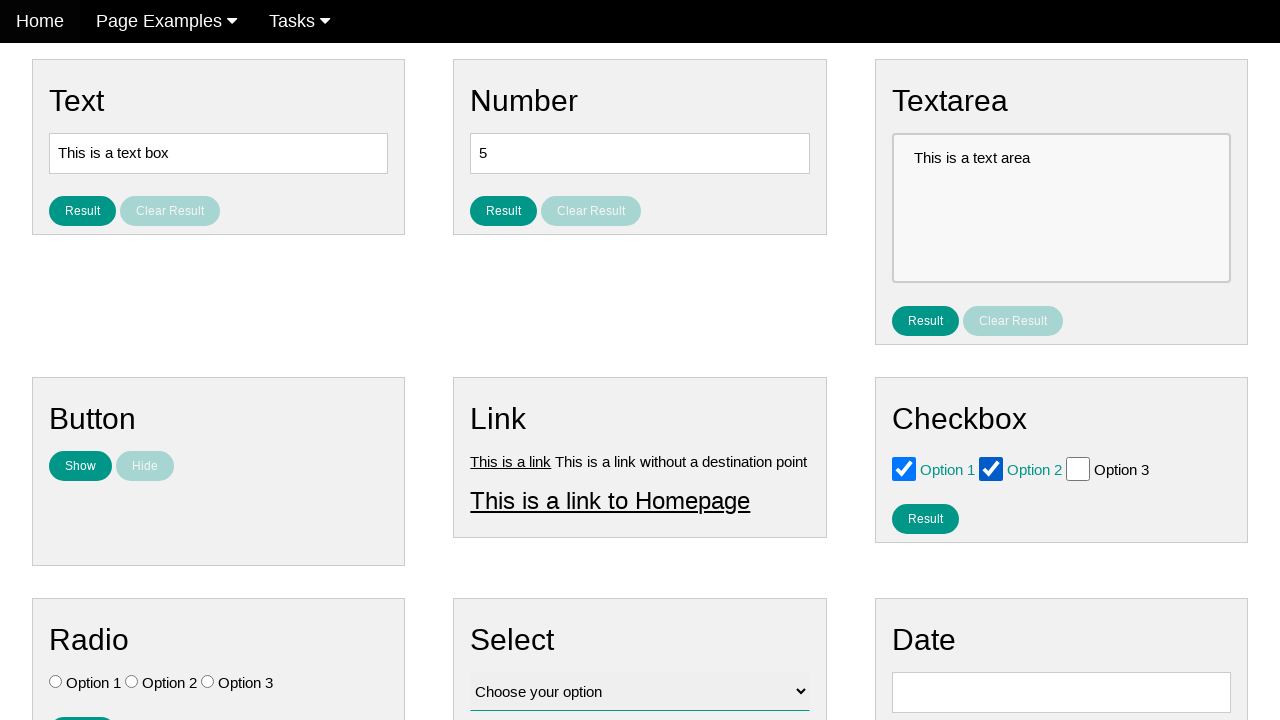

Clicked result button to display checkbox result message at (925, 518) on #result_button_checkbox
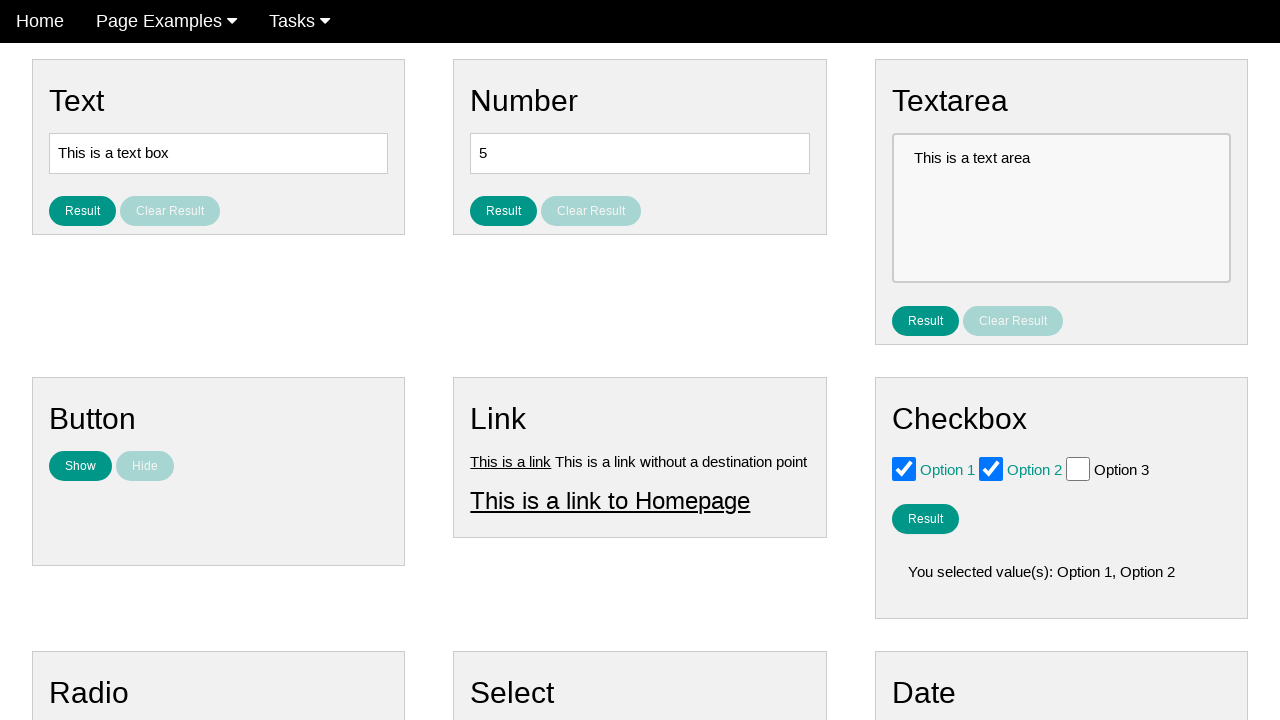

Result message element loaded and verified
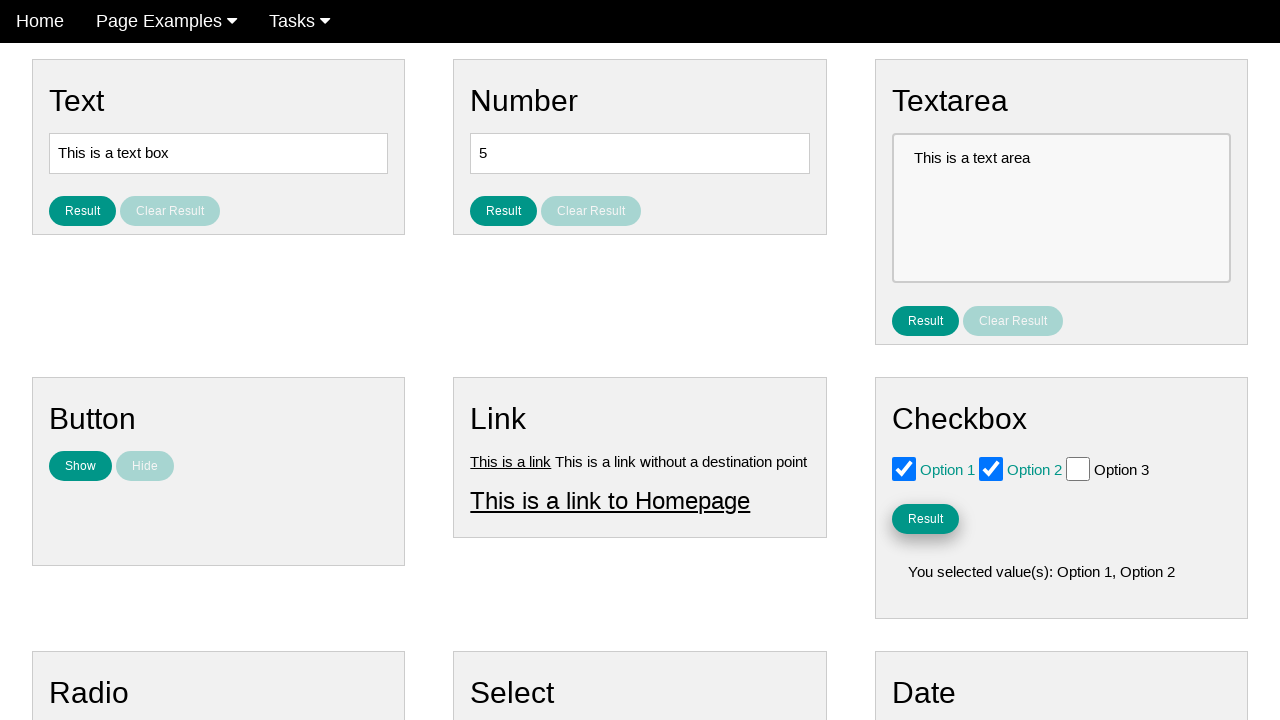

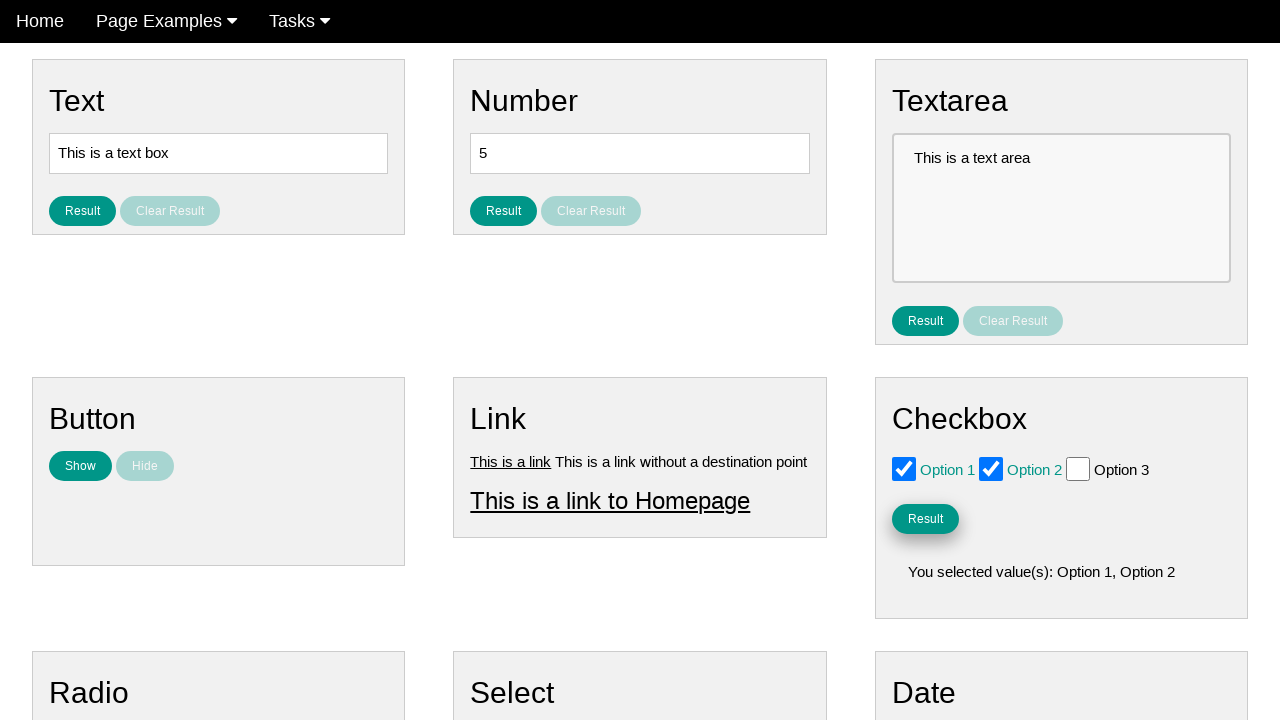